Launches the Swiggy food delivery website and maximizes the browser window to verify the site loads successfully.

Starting URL: https://www.swiggy.com/

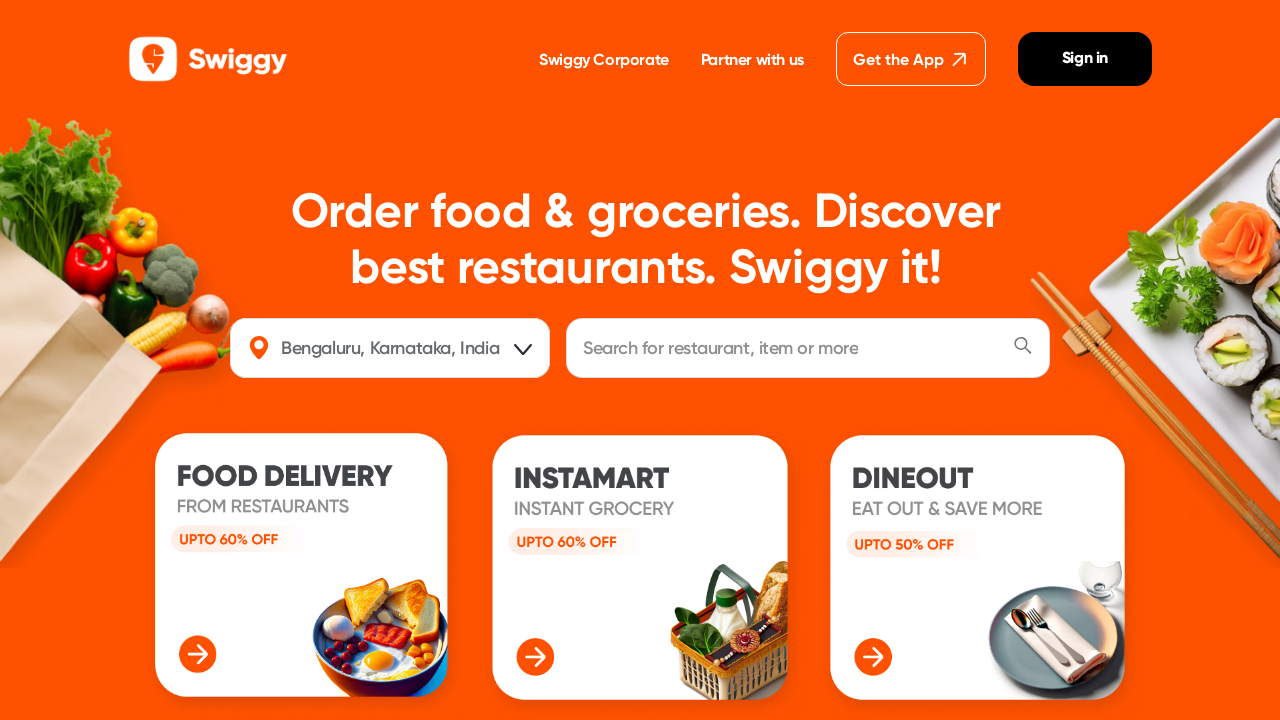

Set viewport size to 1920x1080 to maximize browser window
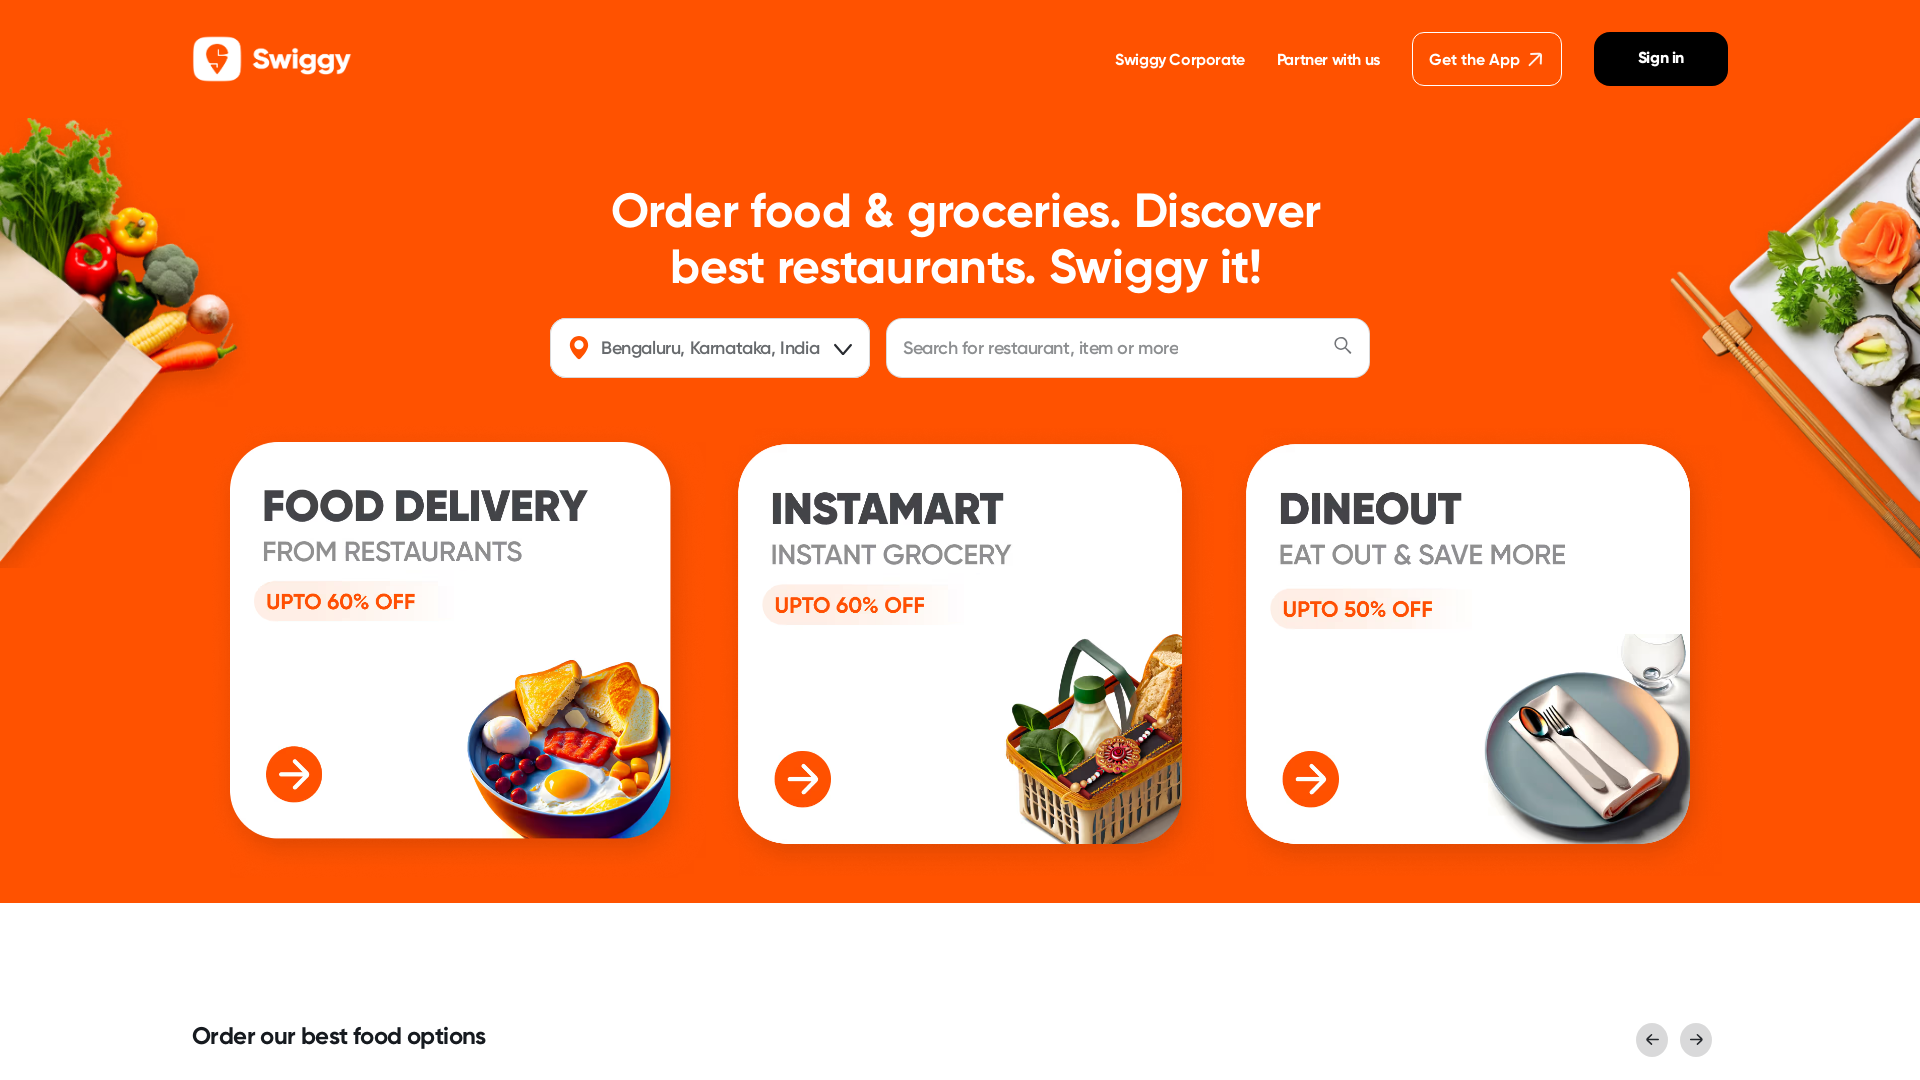

Swiggy website loaded successfully and DOM content is ready
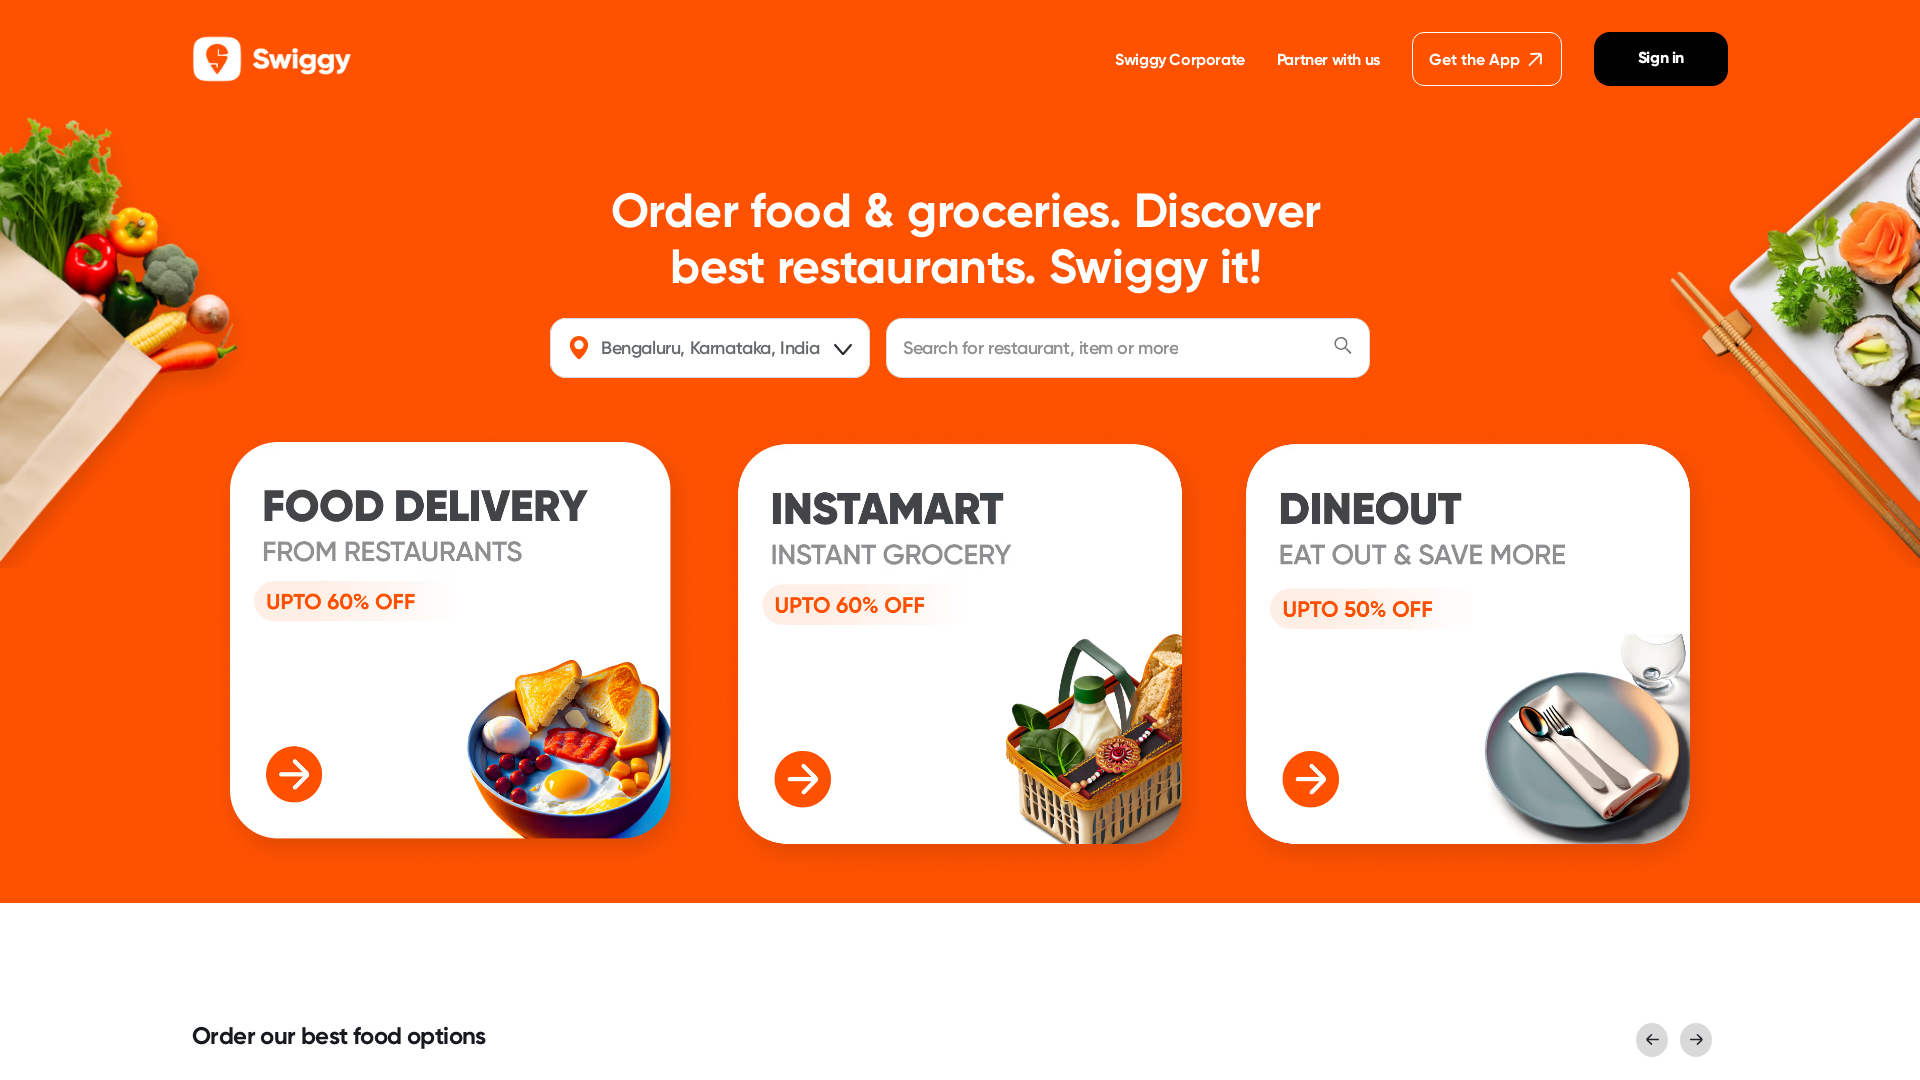

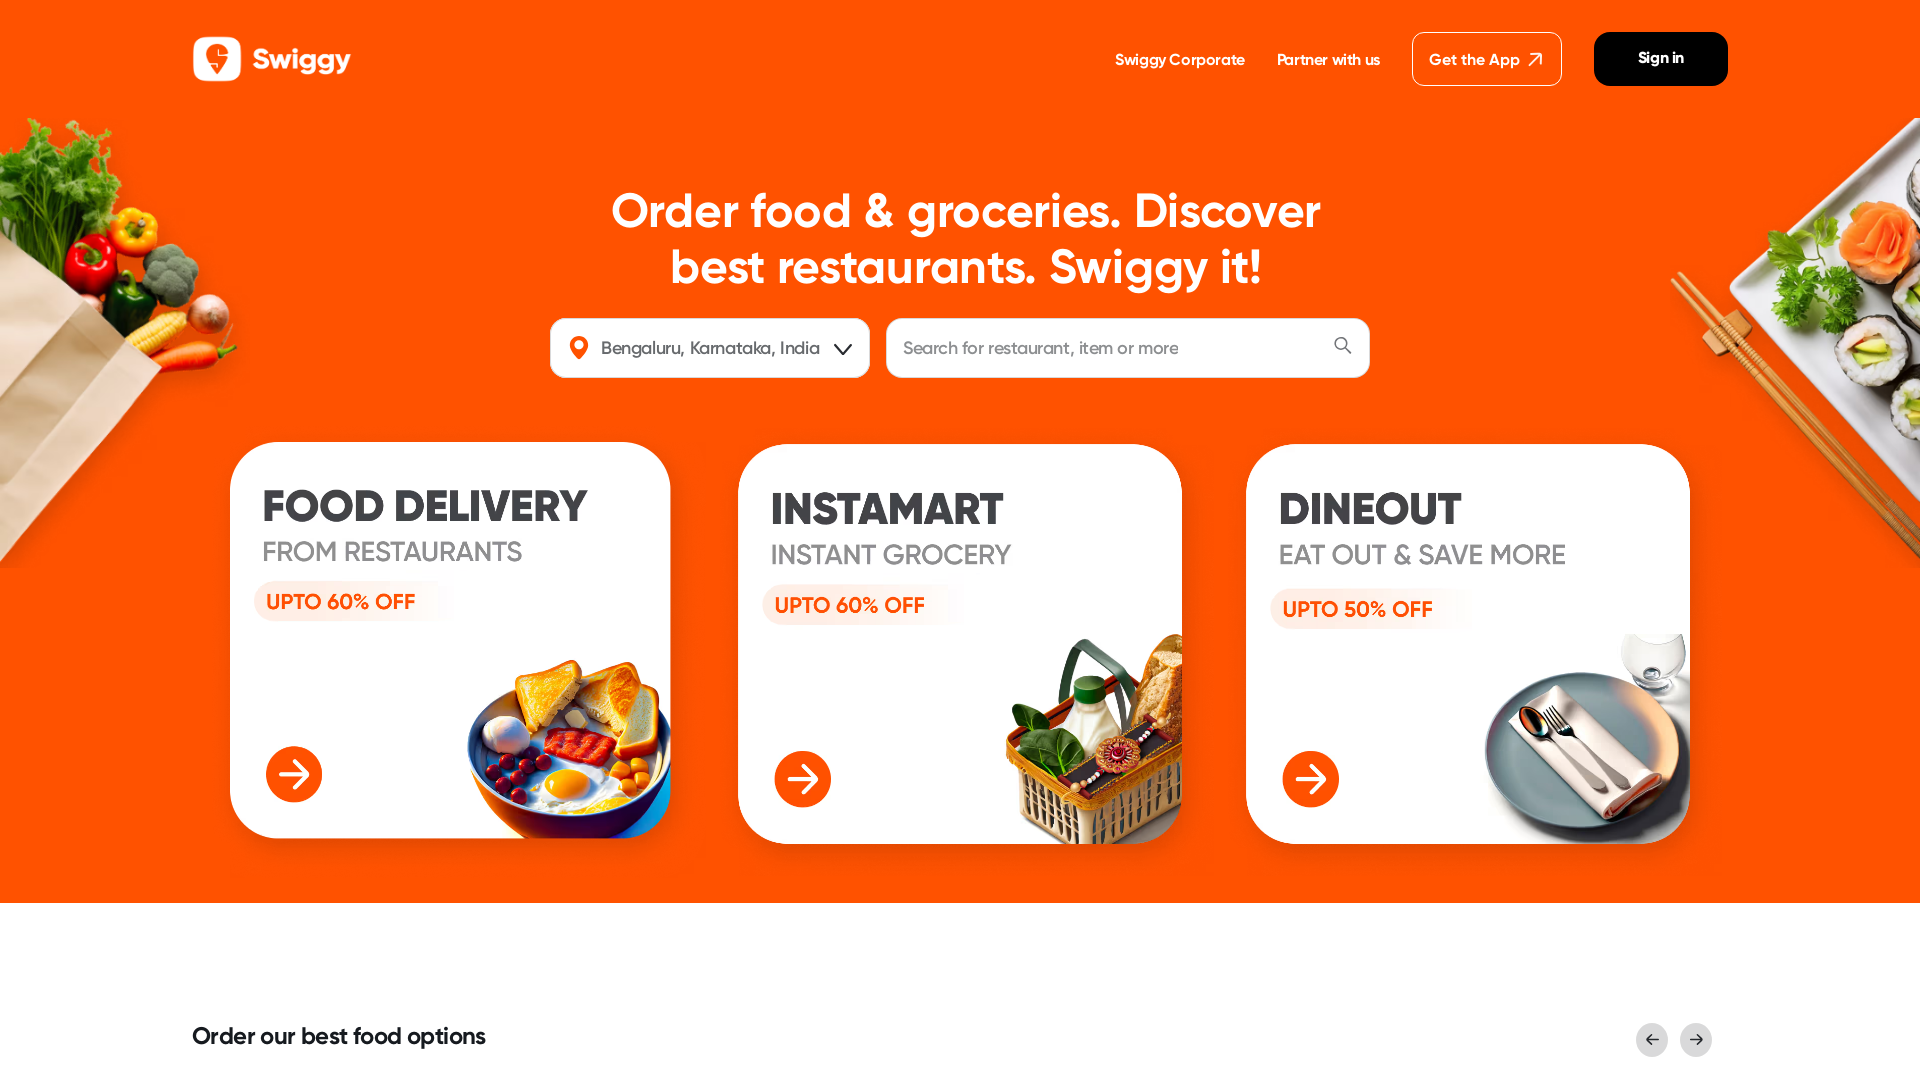